Navigates to Python.org website, performs a search for "selenium" using the search bar, and submits the search

Starting URL: https://www.python.org

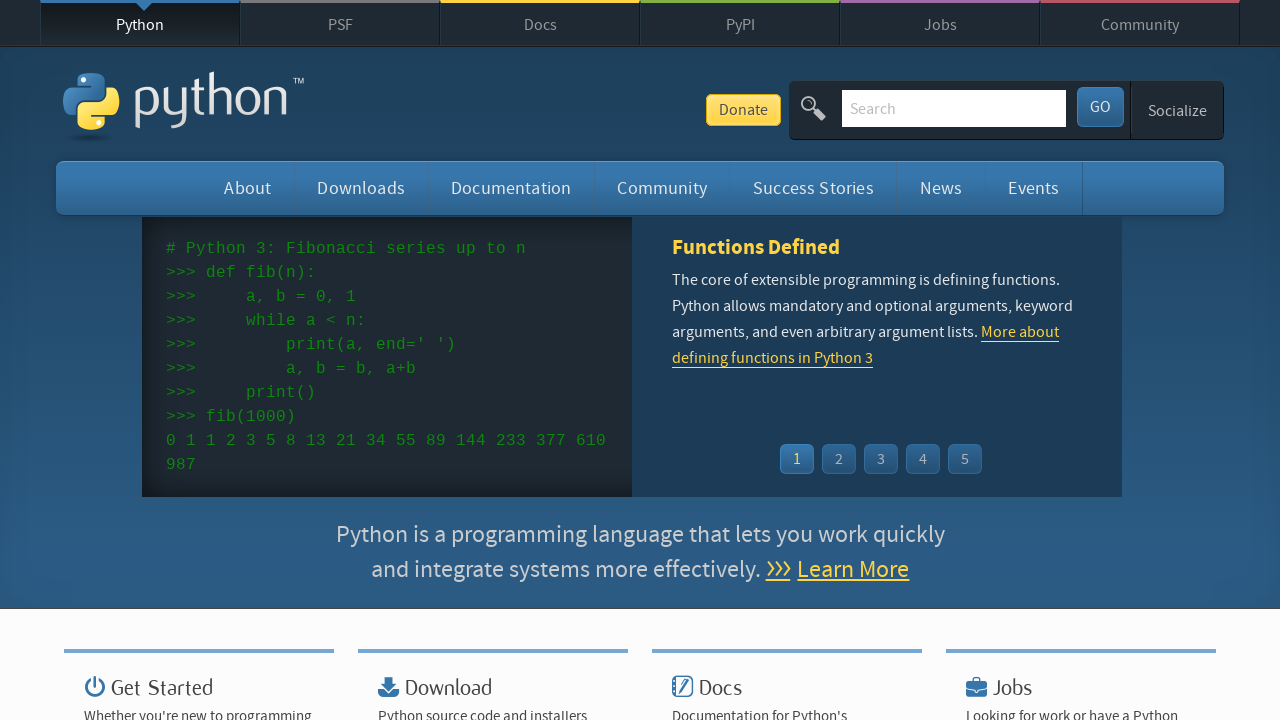

Located and cleared the search bar on input[name='q']
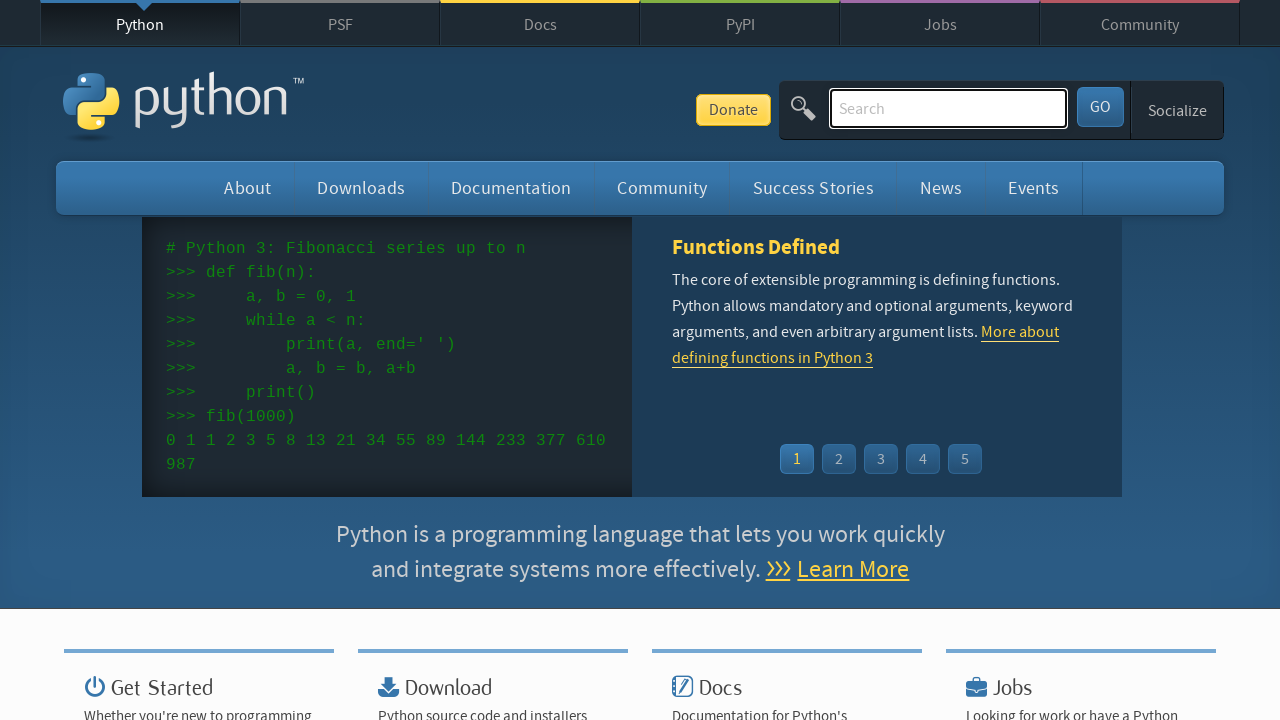

Filled search bar with 'selenium' on input[name='q']
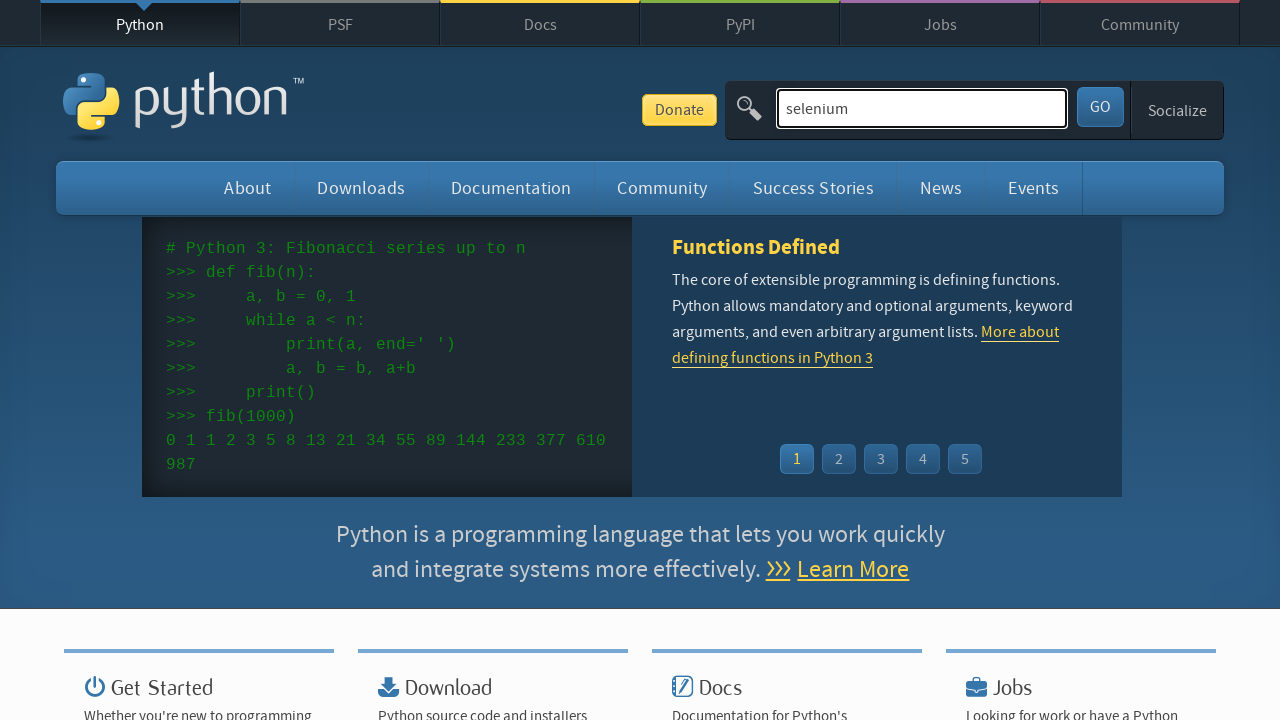

Pressed Enter to submit search for 'selenium' on input[name='q']
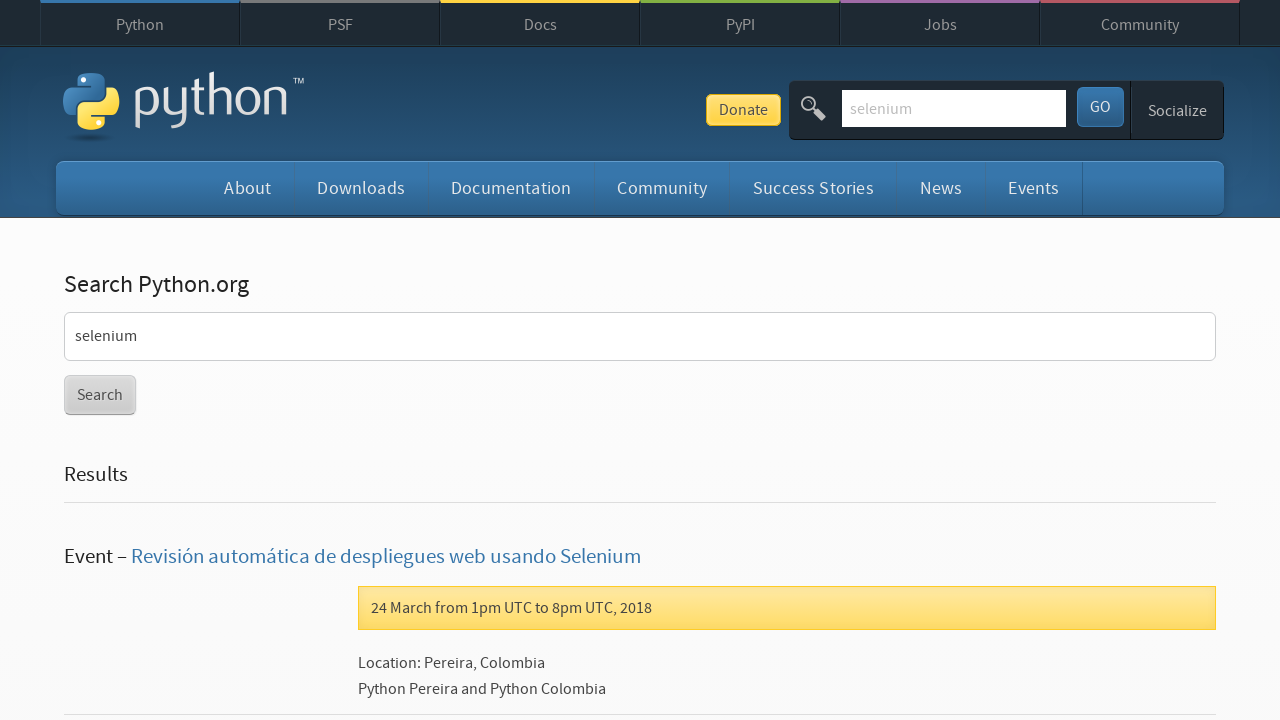

Search results page loaded (networkidle)
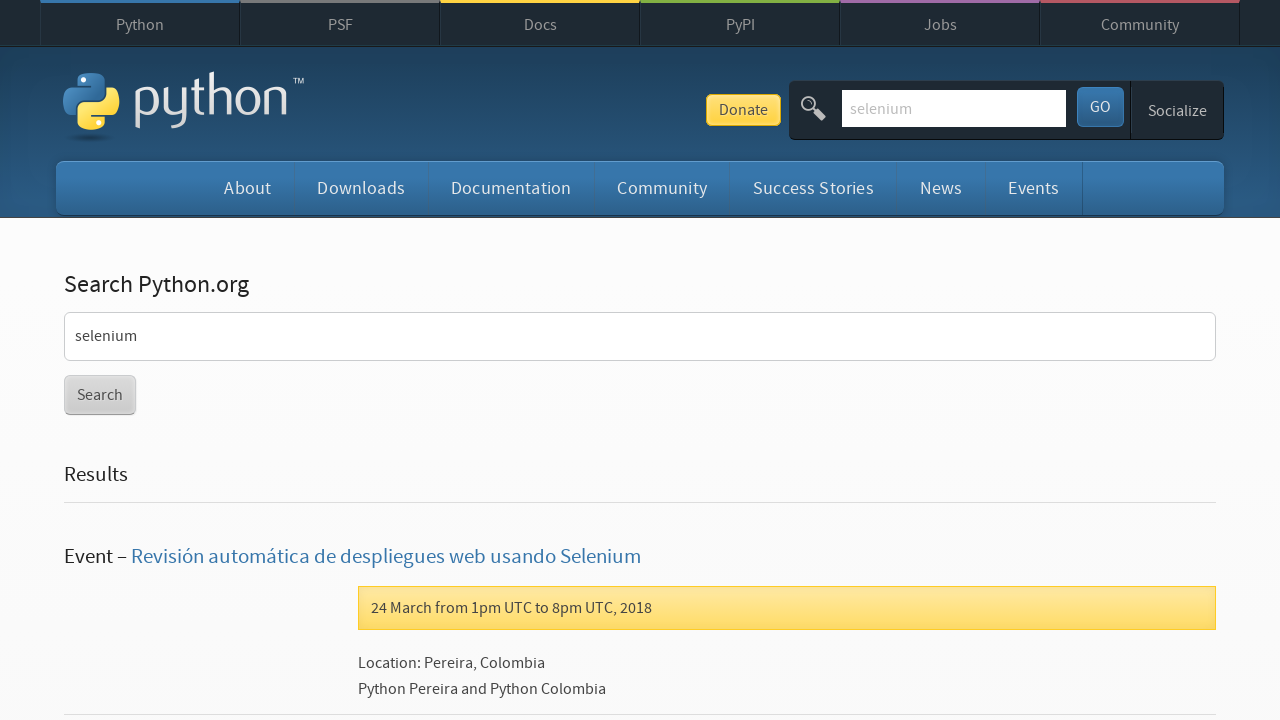

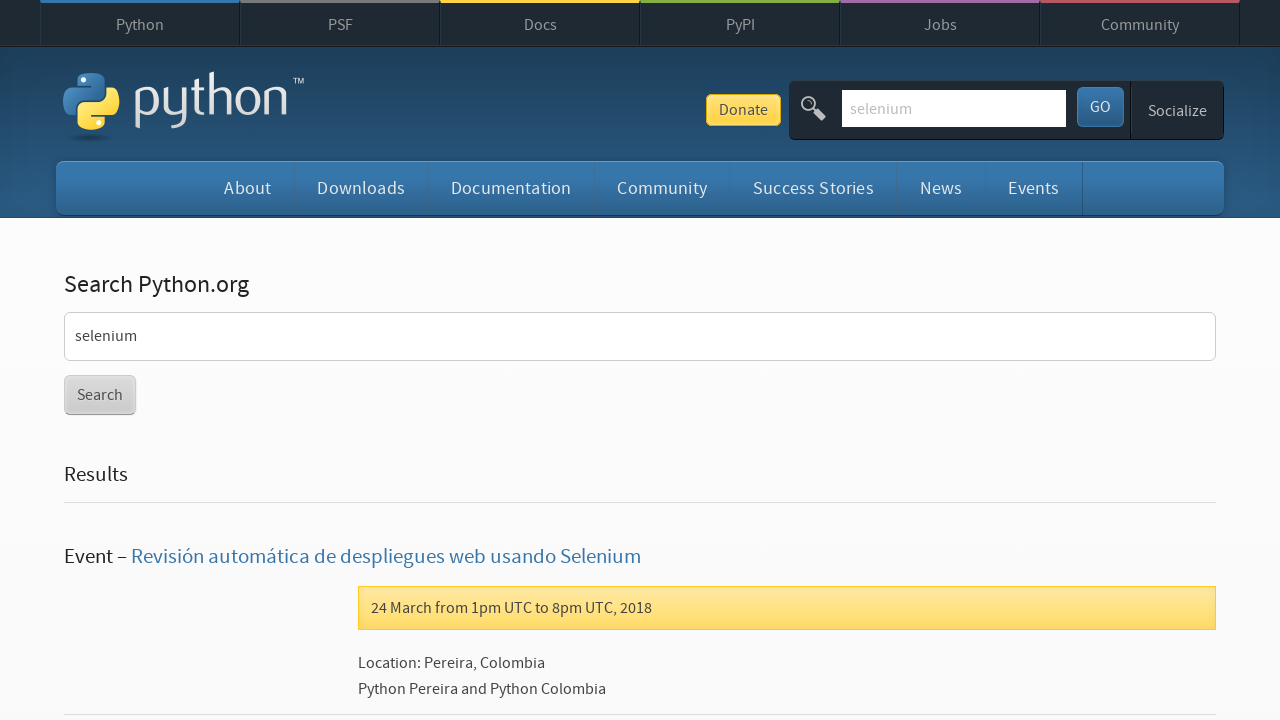